Tests that clicking 'Clear completed' removes completed items from the list.

Starting URL: https://demo.playwright.dev/todomvc

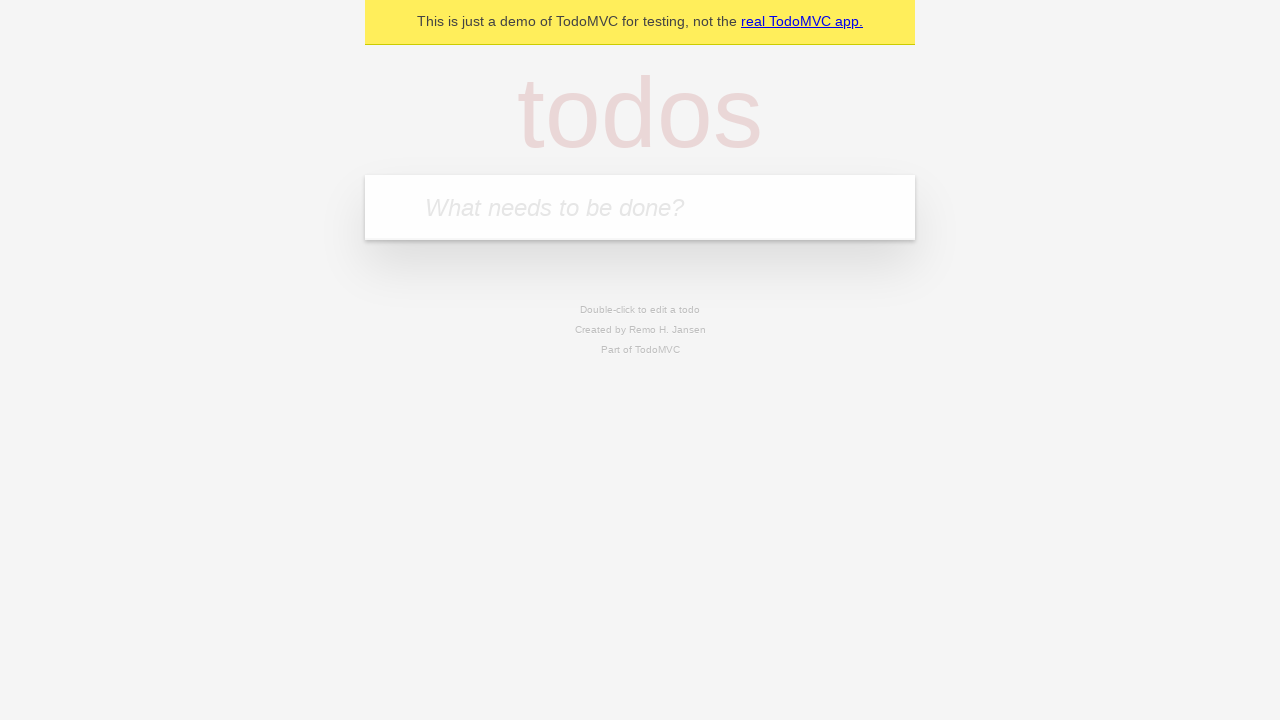

Filled todo input with 'buy some cheese' on internal:attr=[placeholder="What needs to be done?"i]
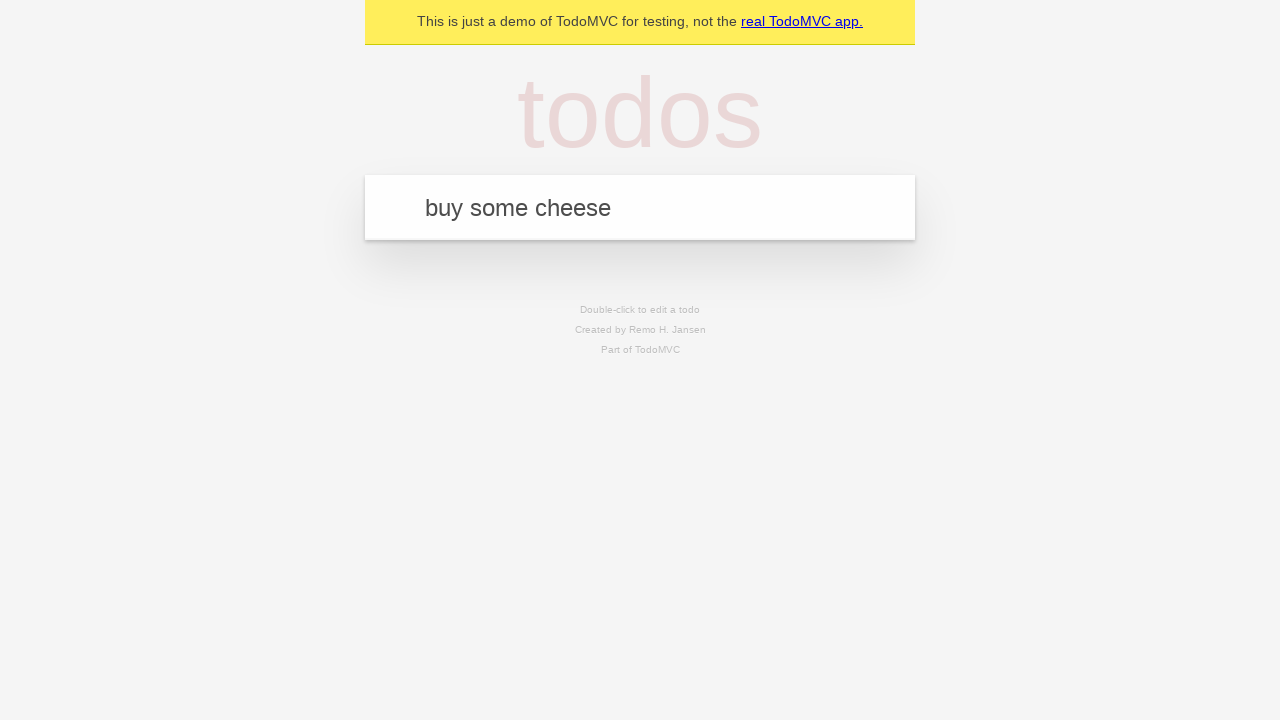

Pressed Enter to add first todo item on internal:attr=[placeholder="What needs to be done?"i]
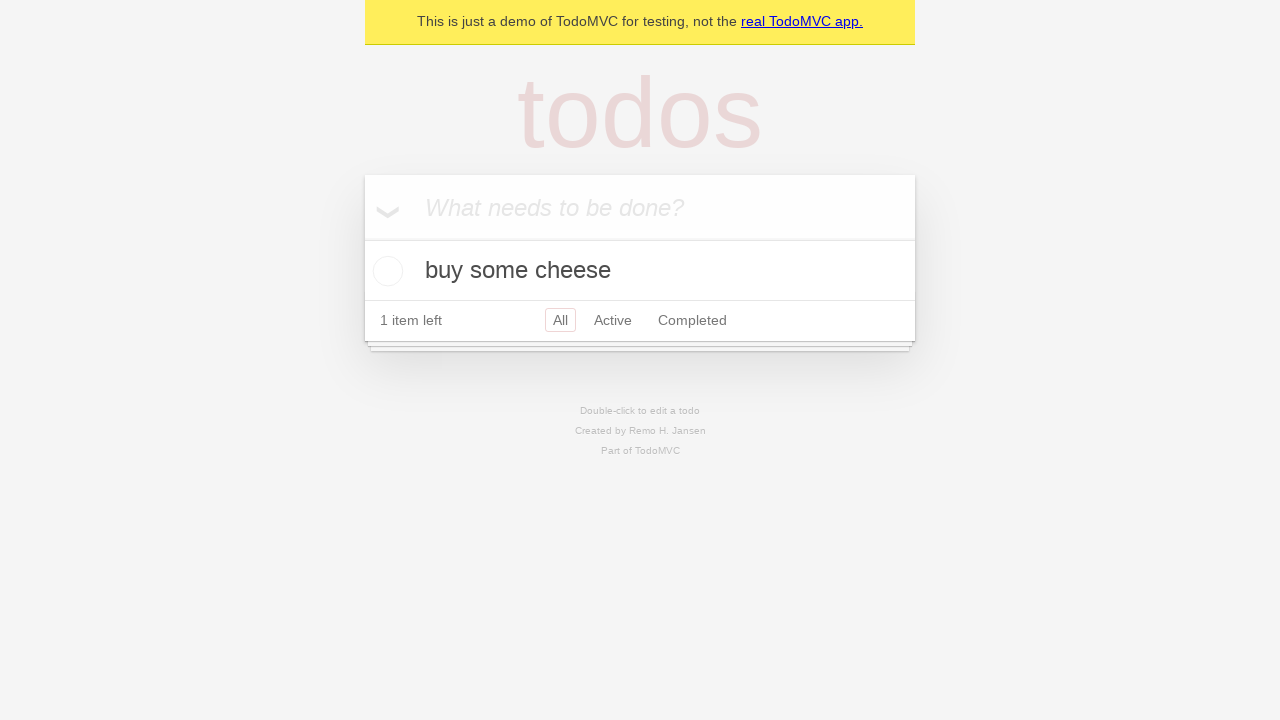

Filled todo input with 'feed the cat' on internal:attr=[placeholder="What needs to be done?"i]
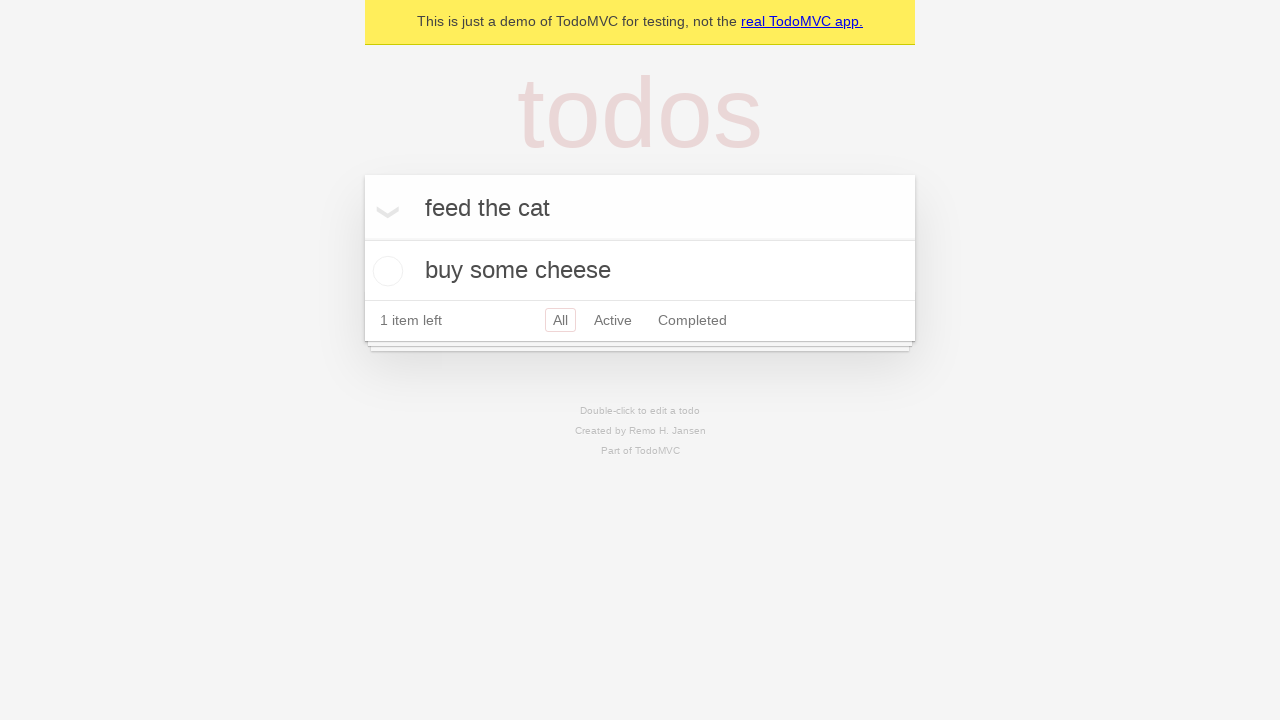

Pressed Enter to add second todo item on internal:attr=[placeholder="What needs to be done?"i]
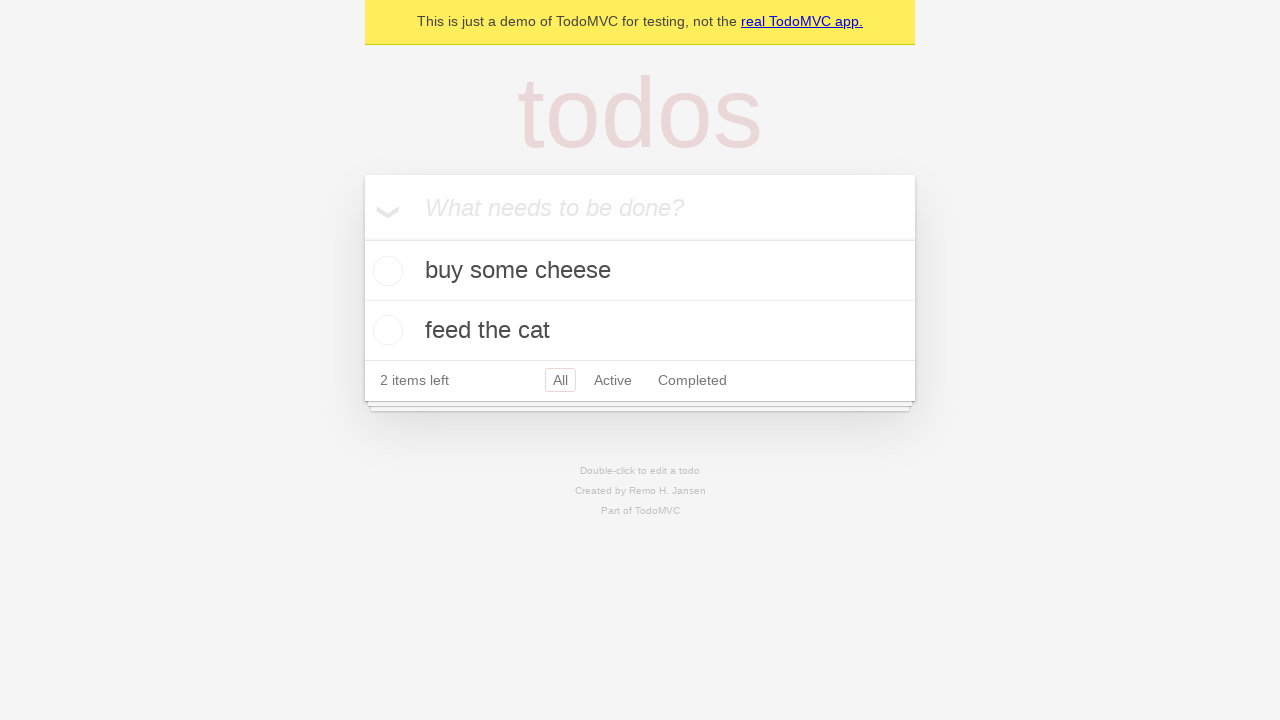

Filled todo input with 'book a doctors appointment' on internal:attr=[placeholder="What needs to be done?"i]
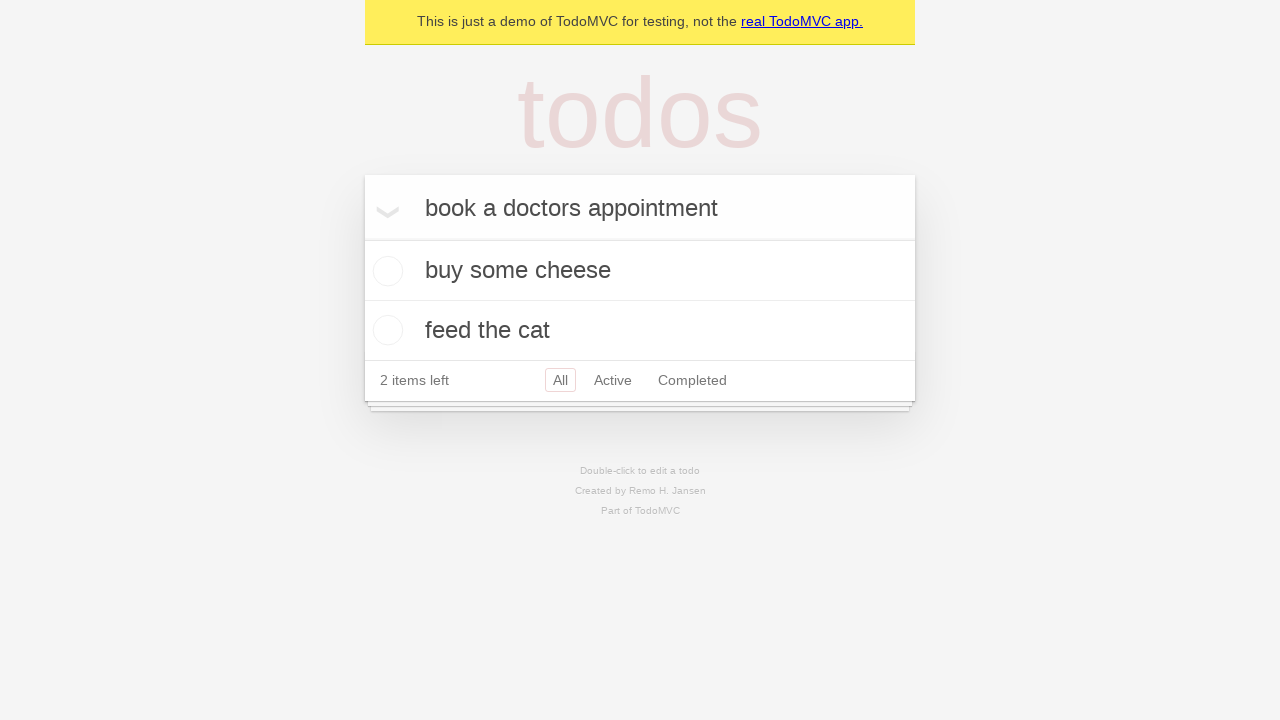

Pressed Enter to add third todo item on internal:attr=[placeholder="What needs to be done?"i]
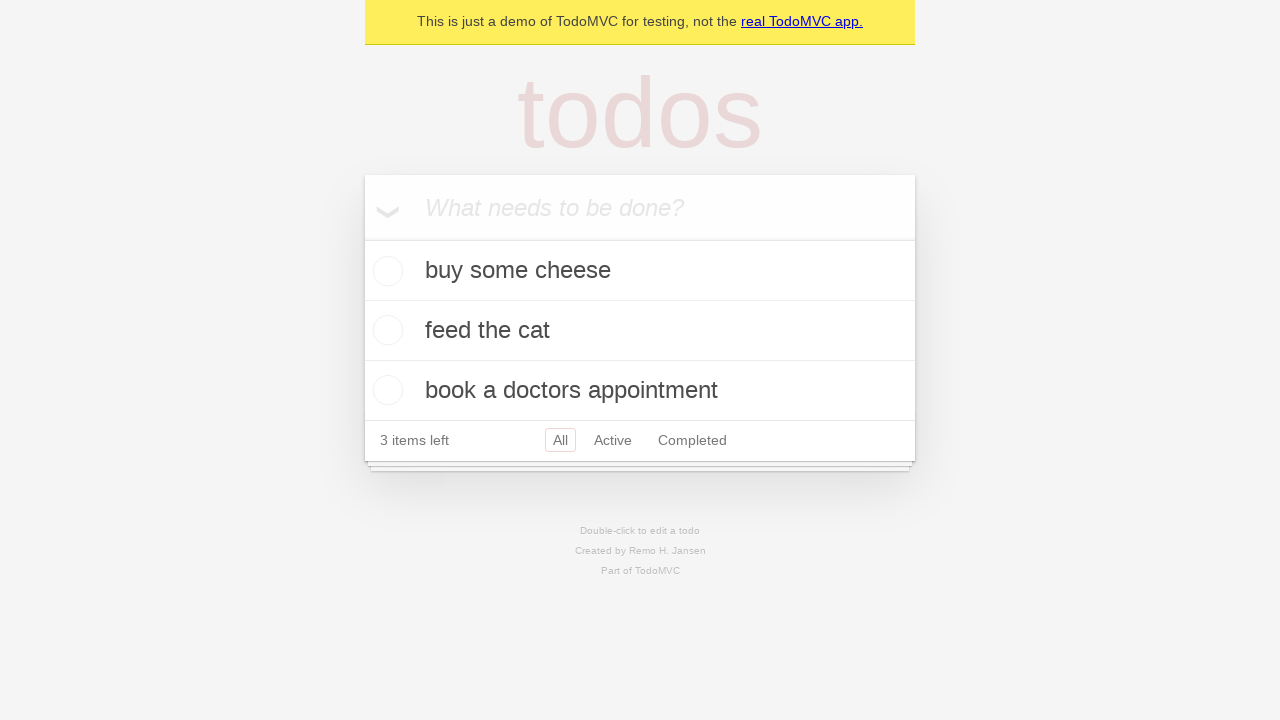

Checked the second todo item (feed the cat) at (385, 330) on internal:testid=[data-testid="todo-item"s] >> nth=1 >> internal:role=checkbox
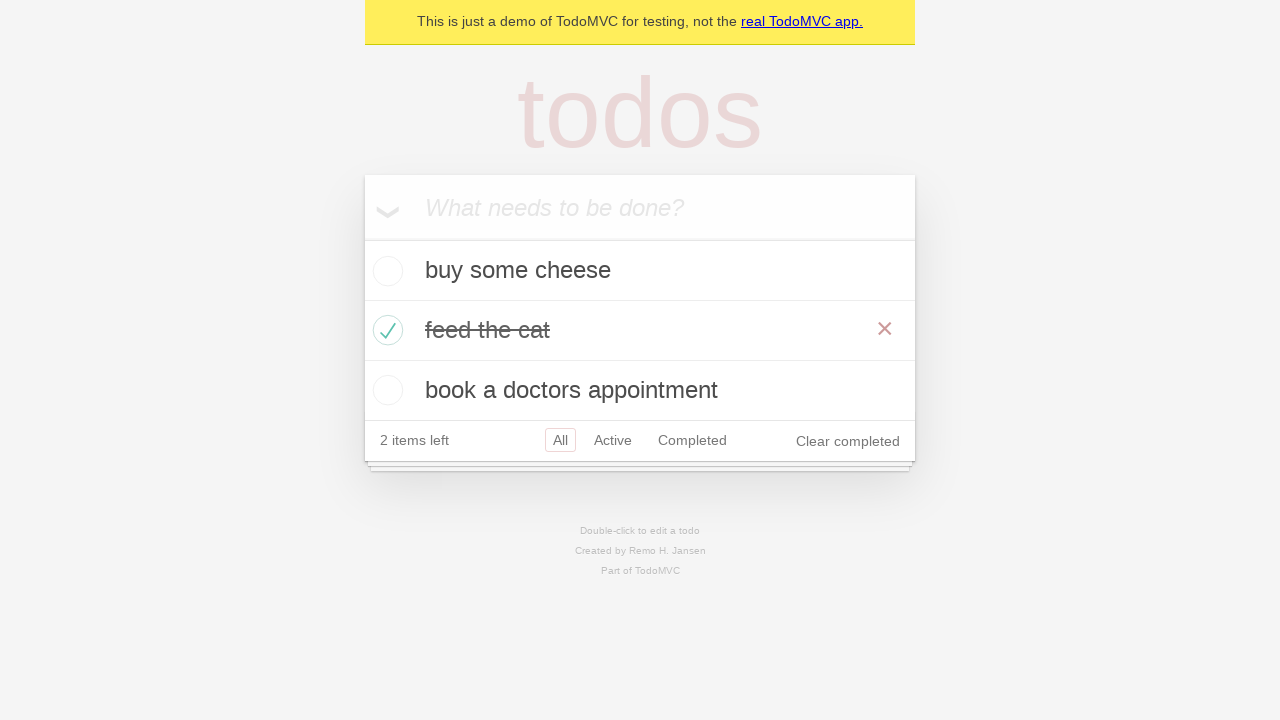

Clicked 'Clear completed' button at (848, 441) on internal:role=button[name="Clear completed"i]
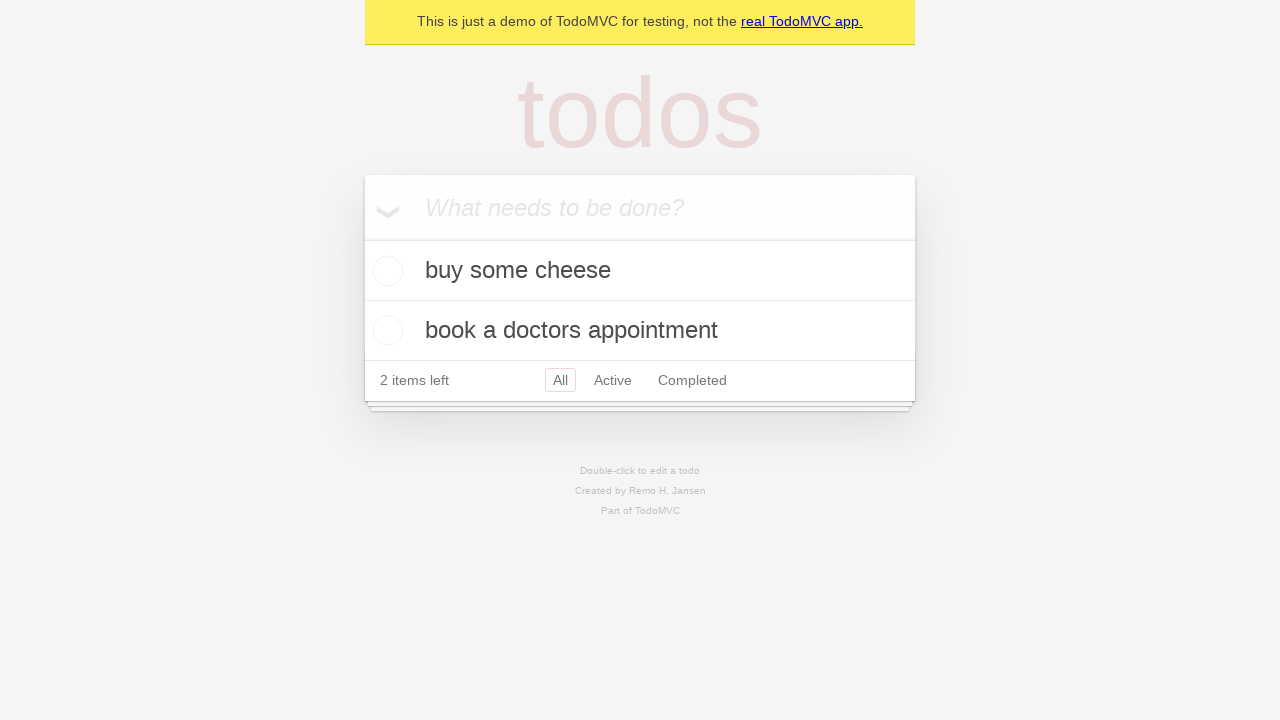

Waited for completed item to be removed - 2 items remain
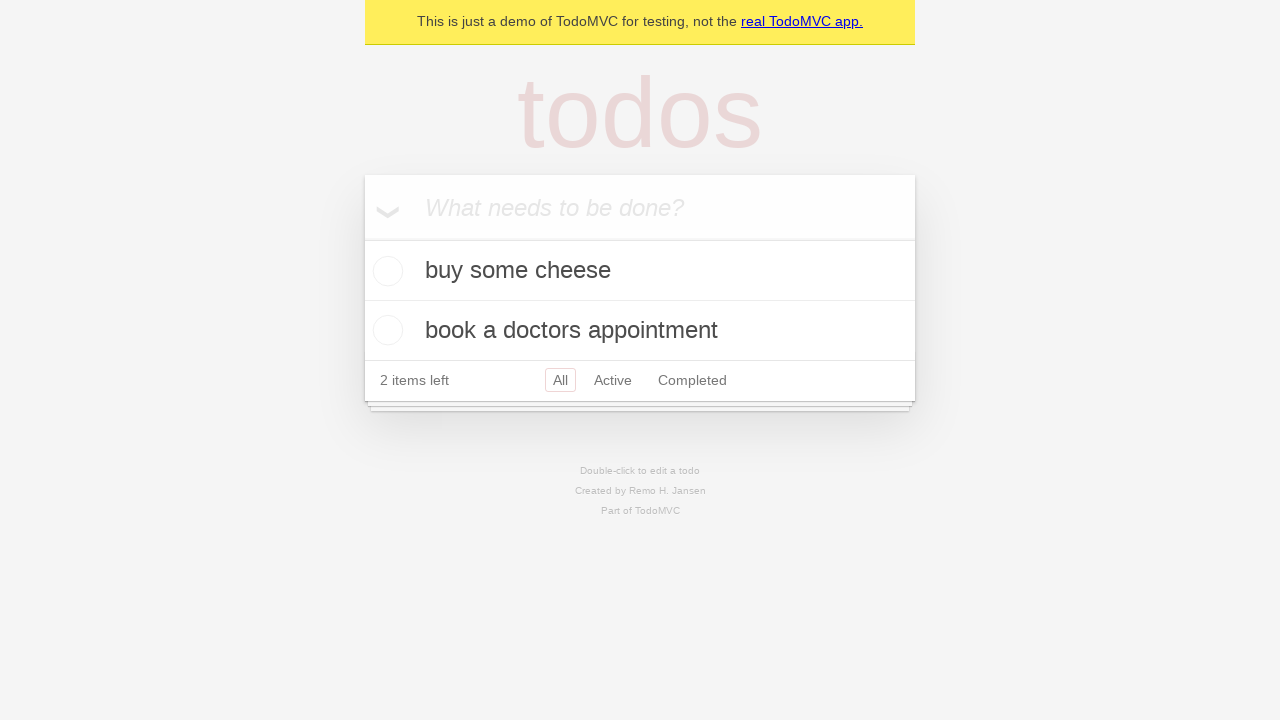

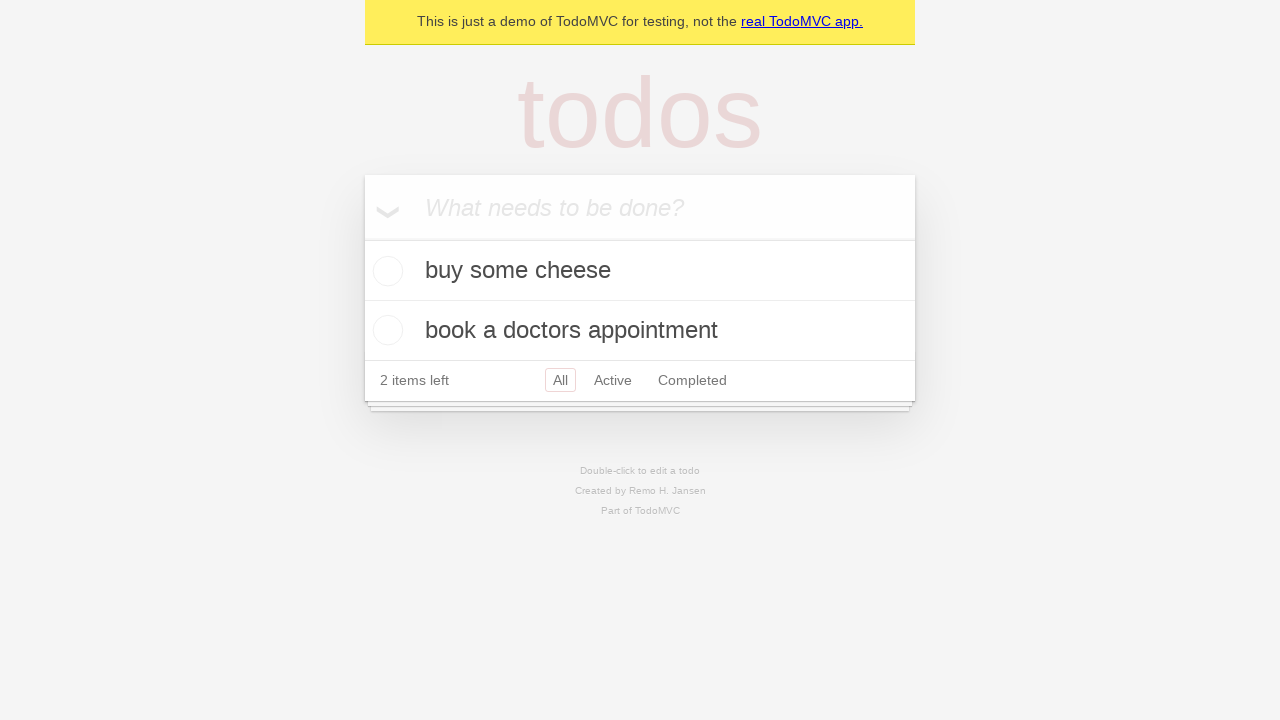